Tests iframe interaction on W3Schools by switching to an iframe and clicking a button to display the date

Starting URL: https://www.w3schools.com/js/tryit.asp?filename=tryjs_myfirst

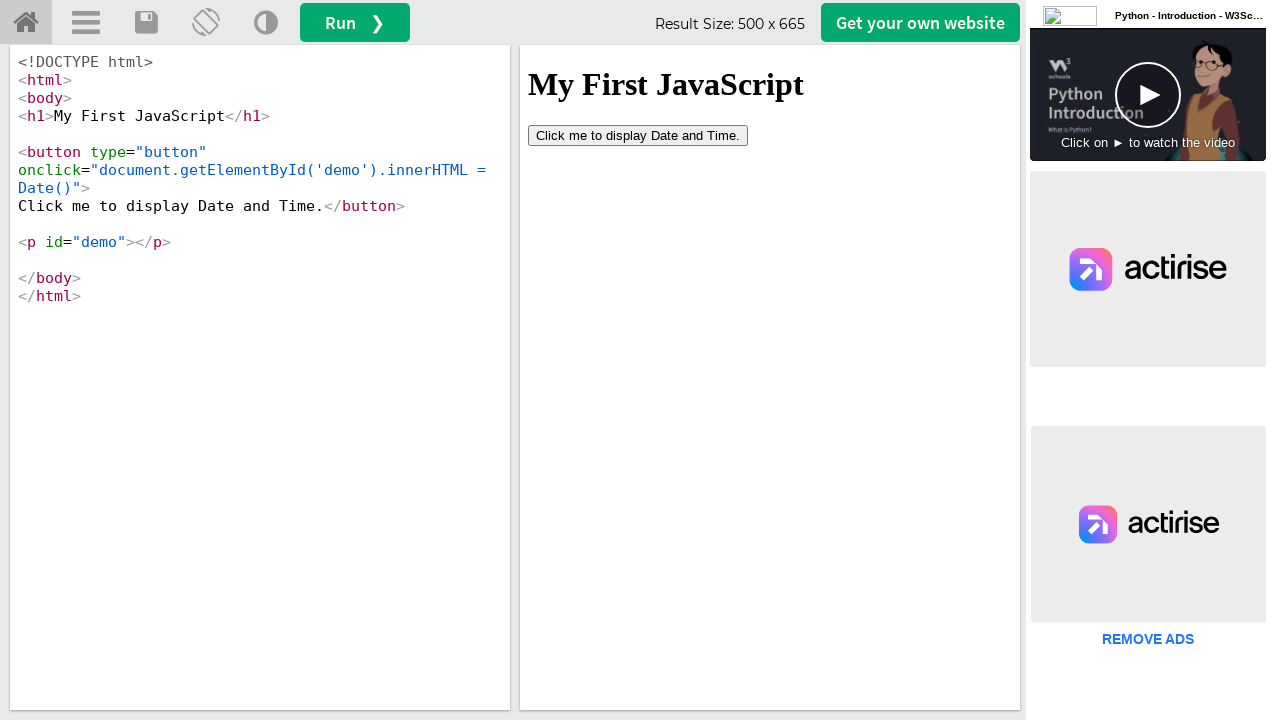

Located iframe with ID 'iframeResult'
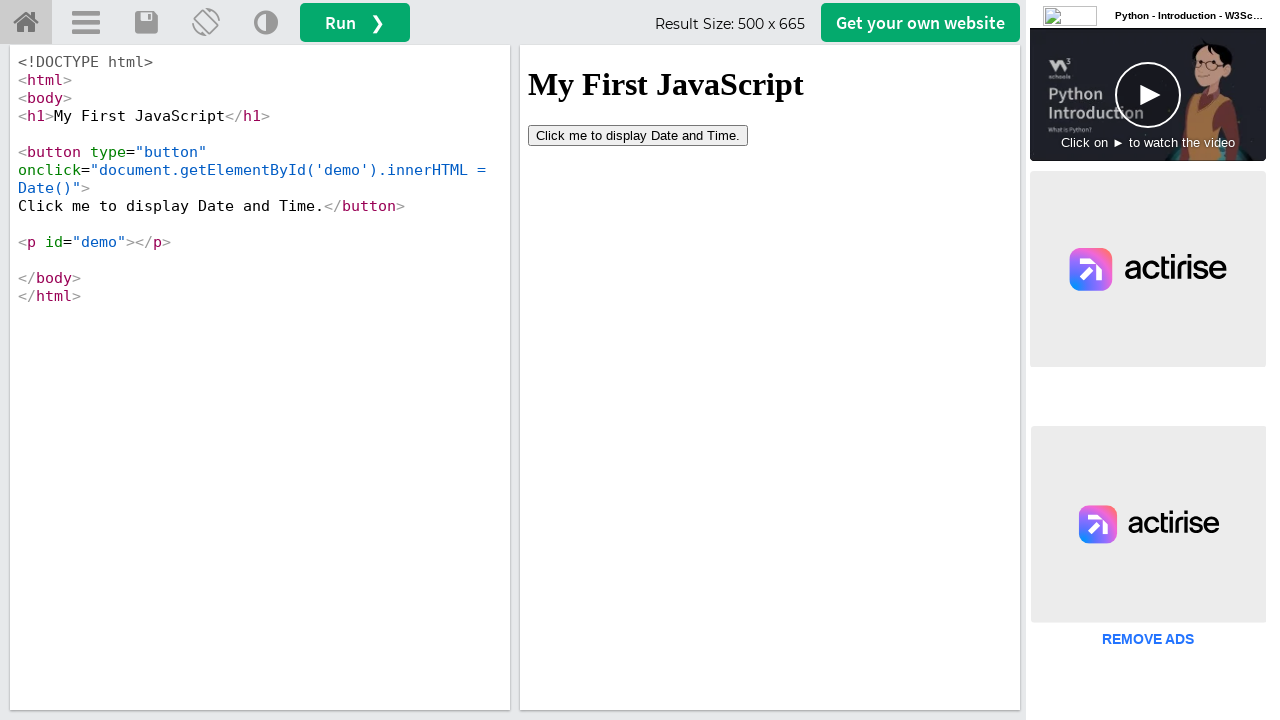

Clicked the 'Click me to display Date and Time' button in iframe at (638, 135) on iframe#iframeResult >> internal:control=enter-frame >> button[type='button']
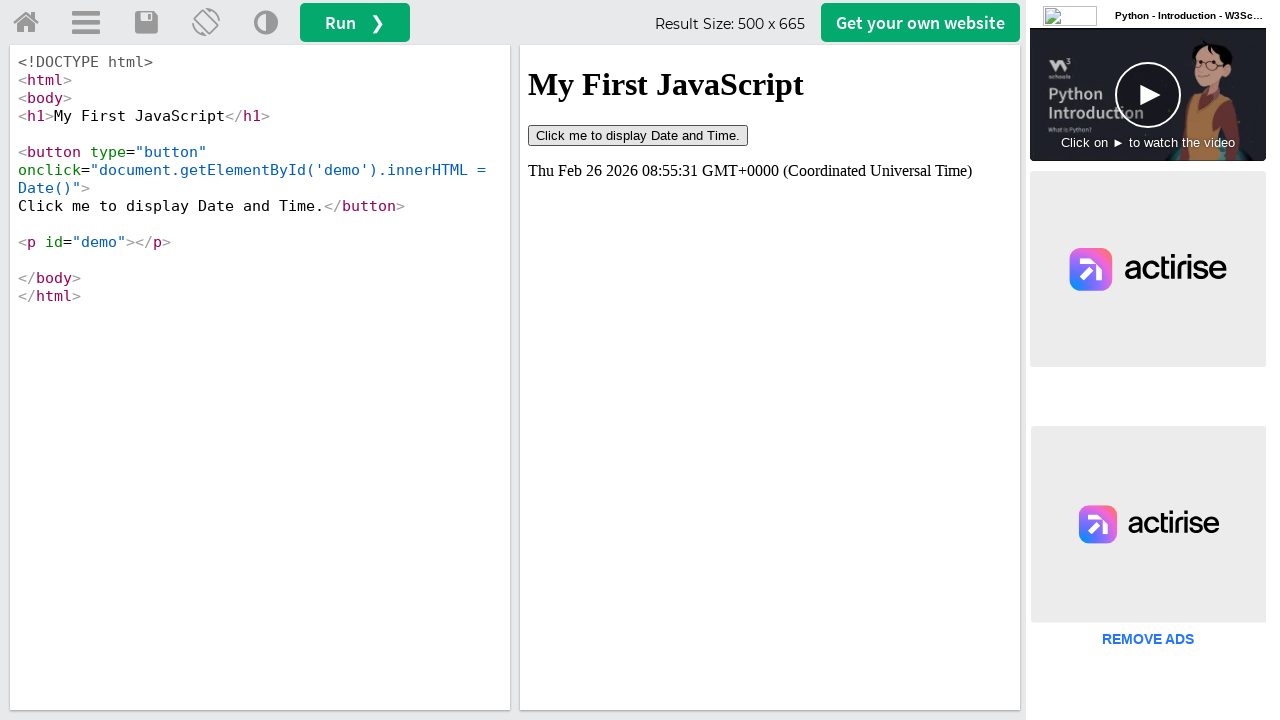

Date and time displayed in #demo element
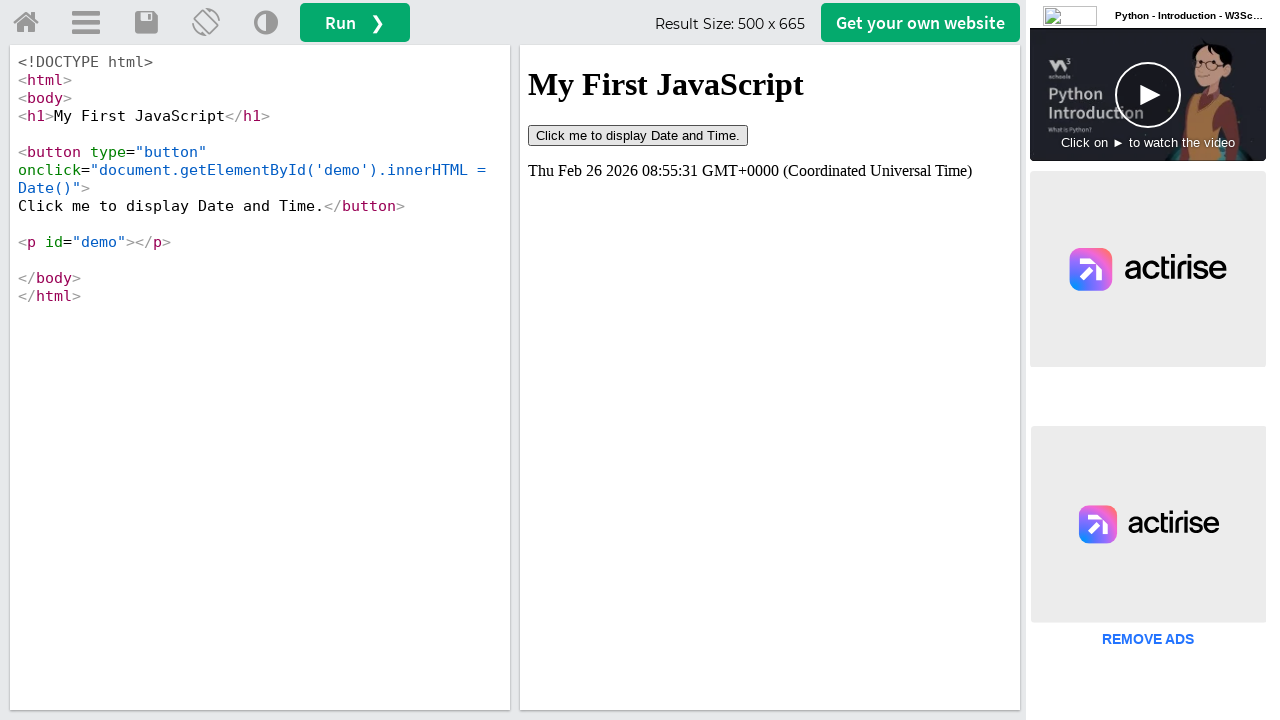

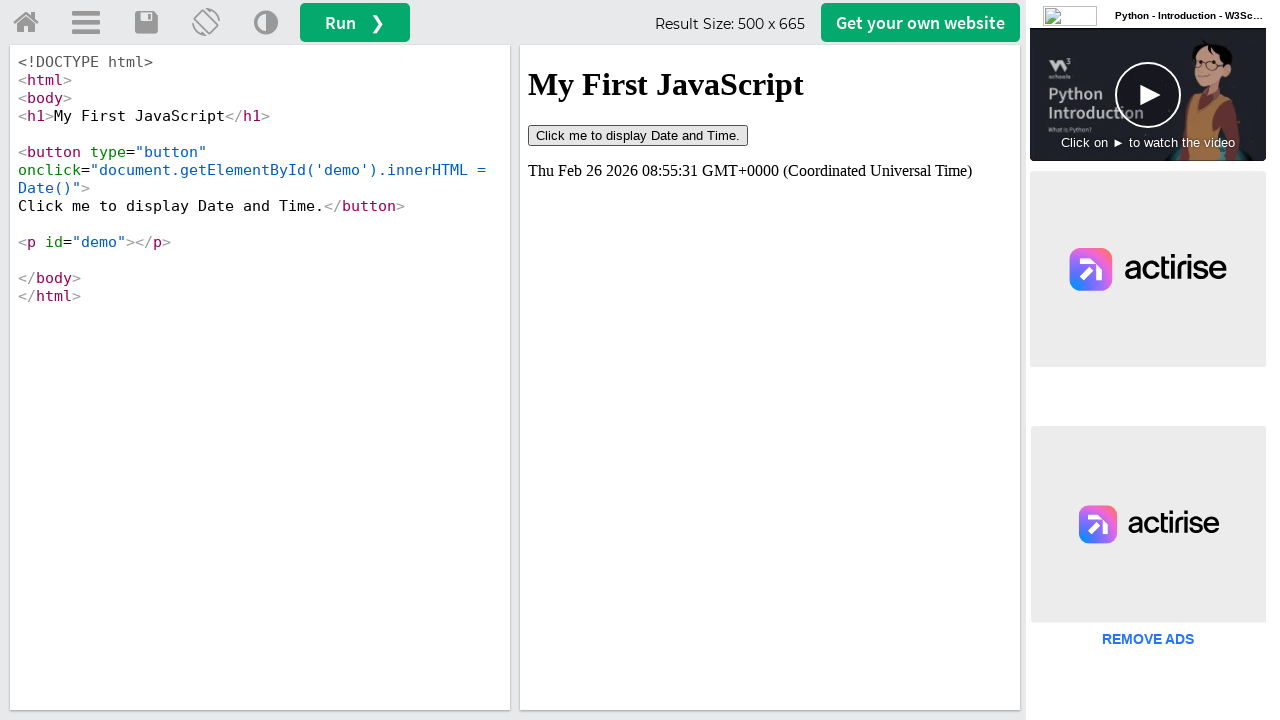